Tests that a specific anime detail page displays all relevant information including title, type, episodes, and genres

Starting URL: https://myanimelist.net/anime/20/Naruto

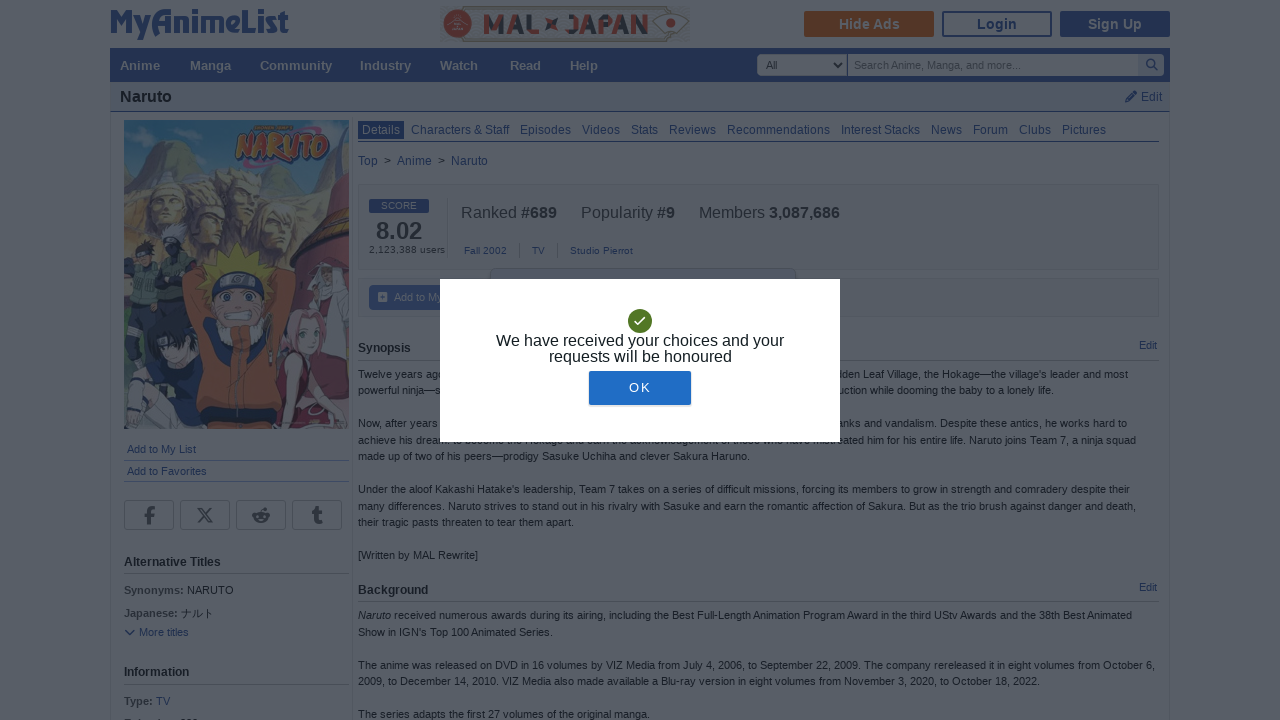

Waited for anime title to be visible
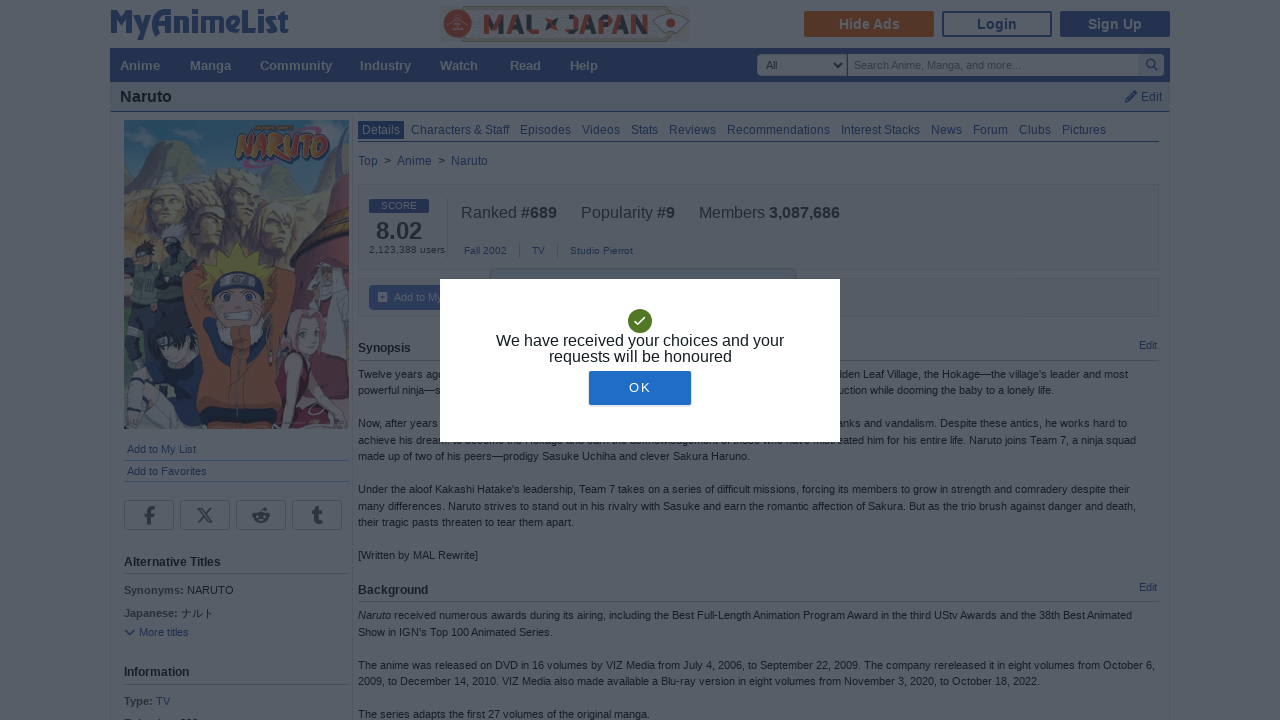

Verified anime type information is present
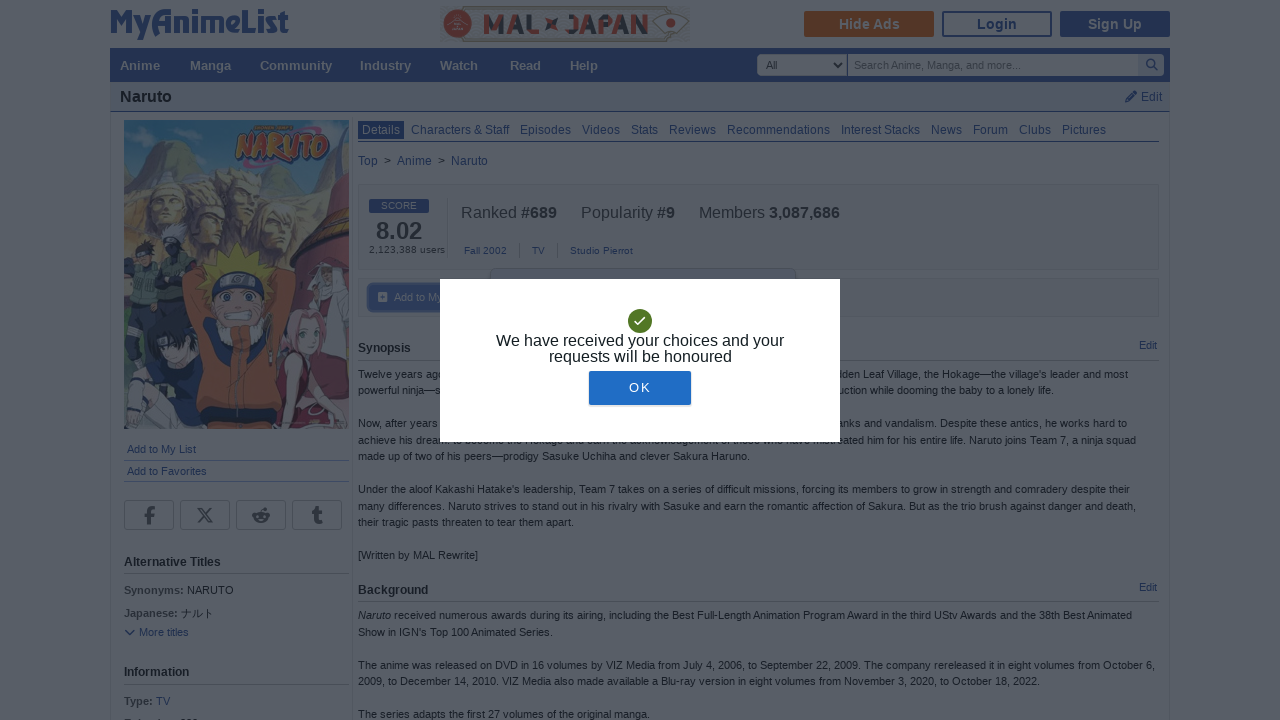

Verified anime episodes information is present
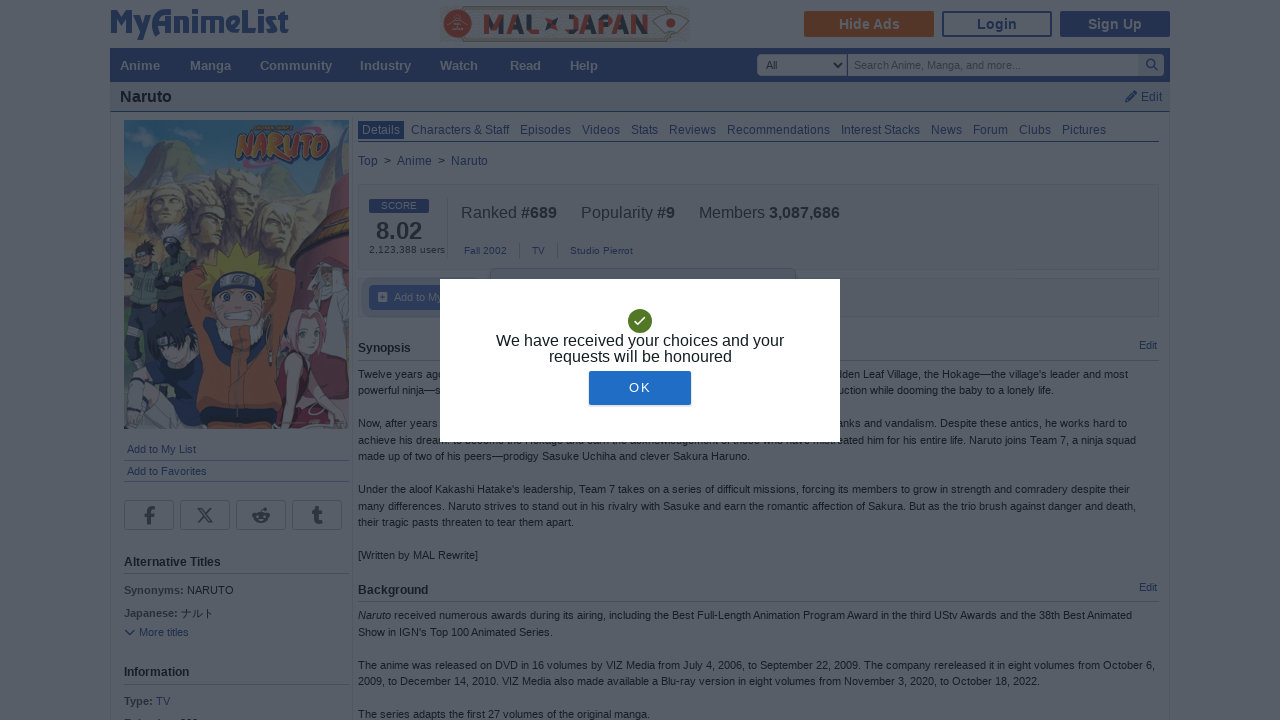

Verified anime genres information is present
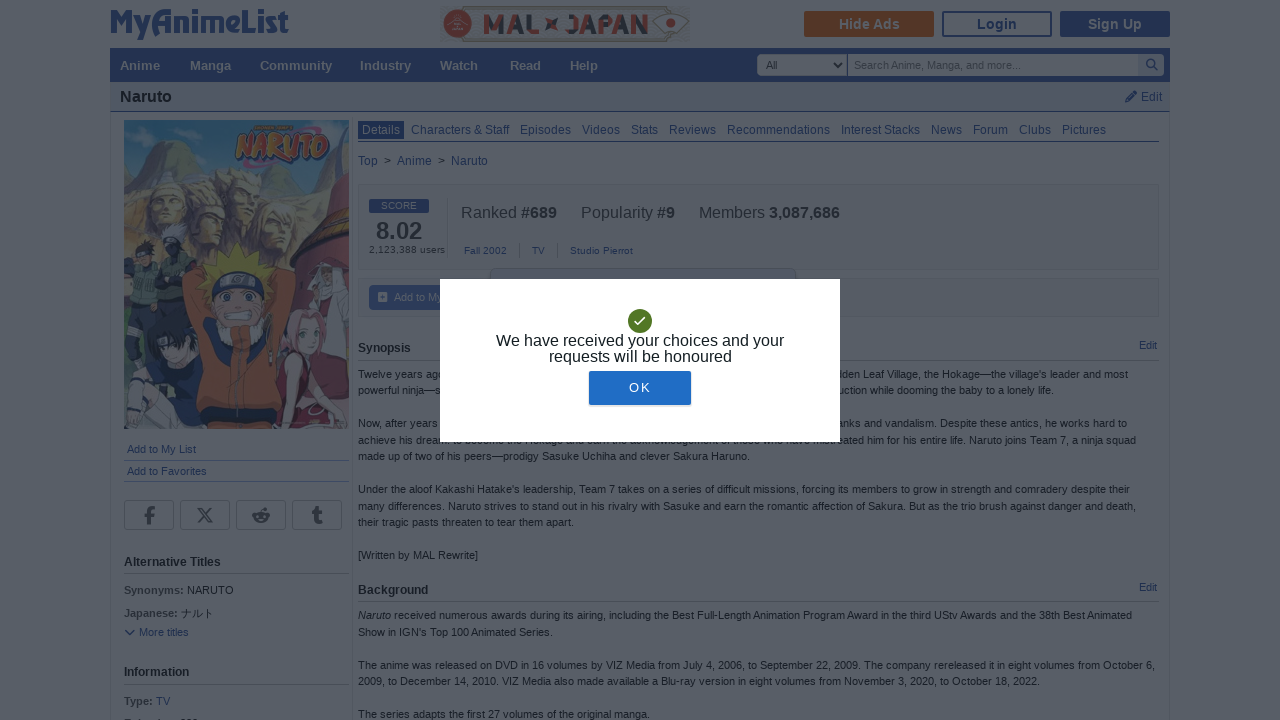

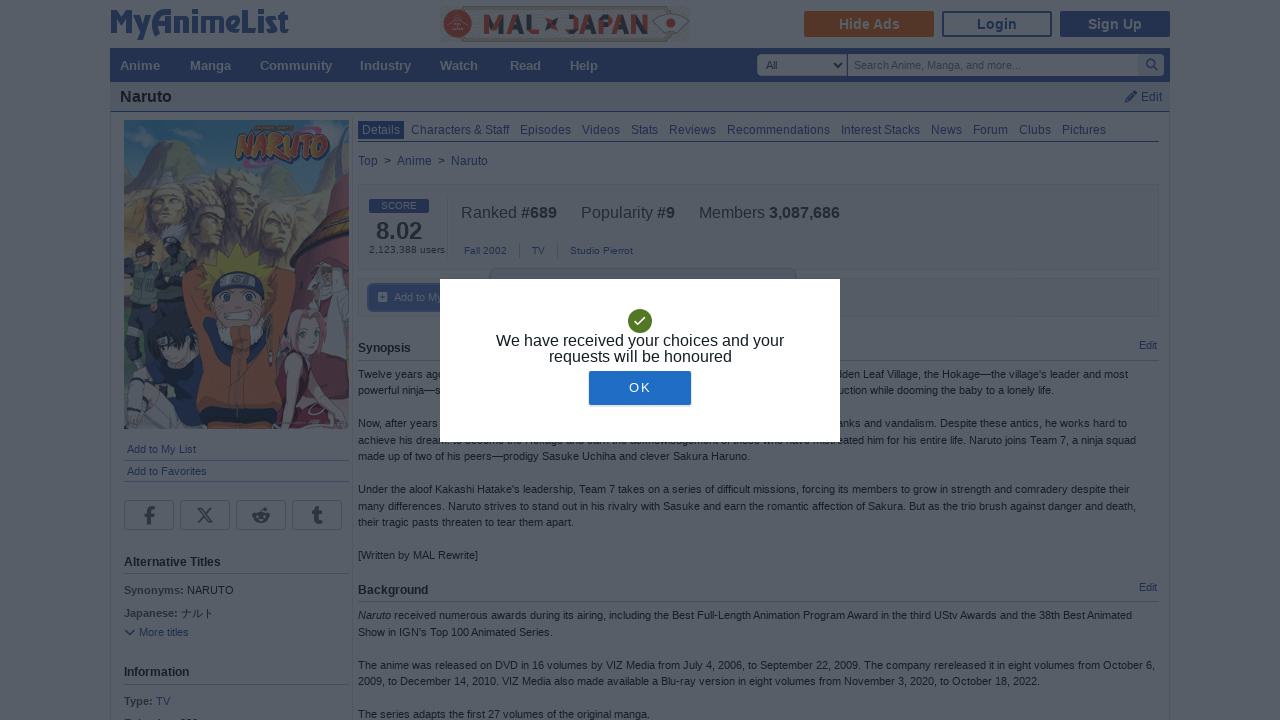